Tests JavaScript alert handling by clicking the "Click for JS Alert" button and accepting the alert dialog that appears

Starting URL: https://the-internet.herokuapp.com/javascript_alerts

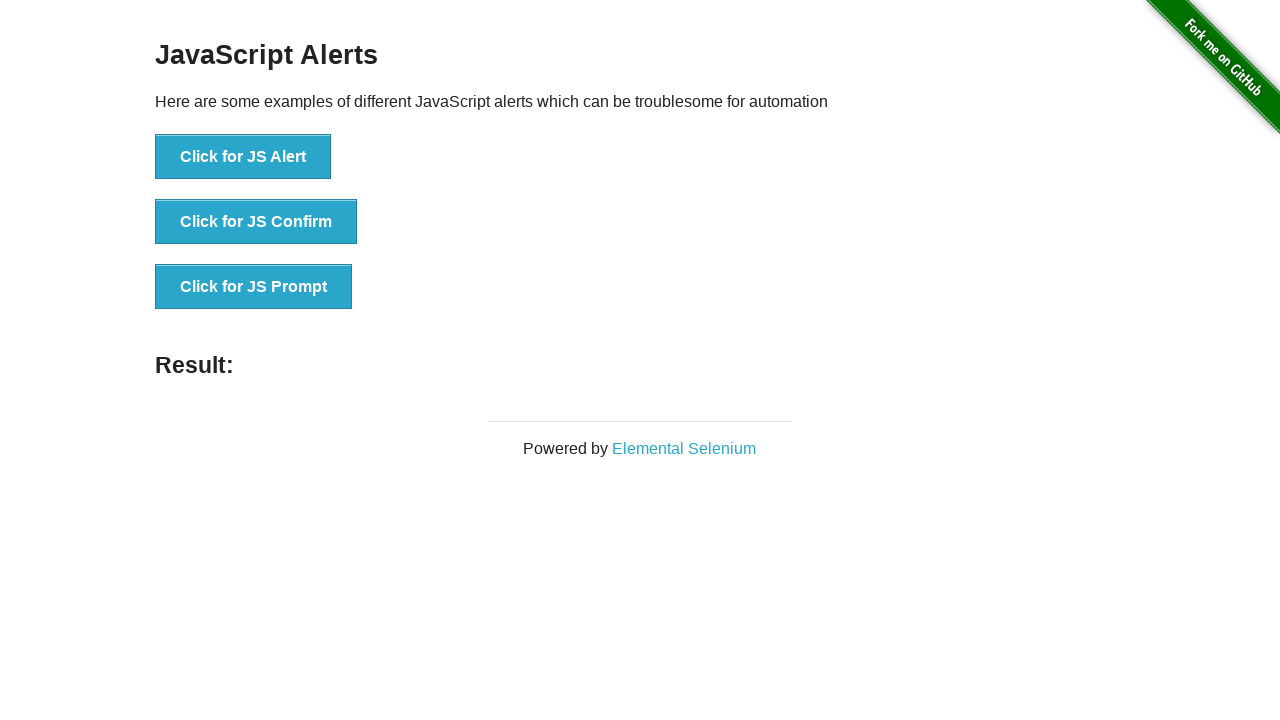

Clicked the 'Click for JS Alert' button at (243, 157) on xpath=//*[text()='Click for JS Alert']
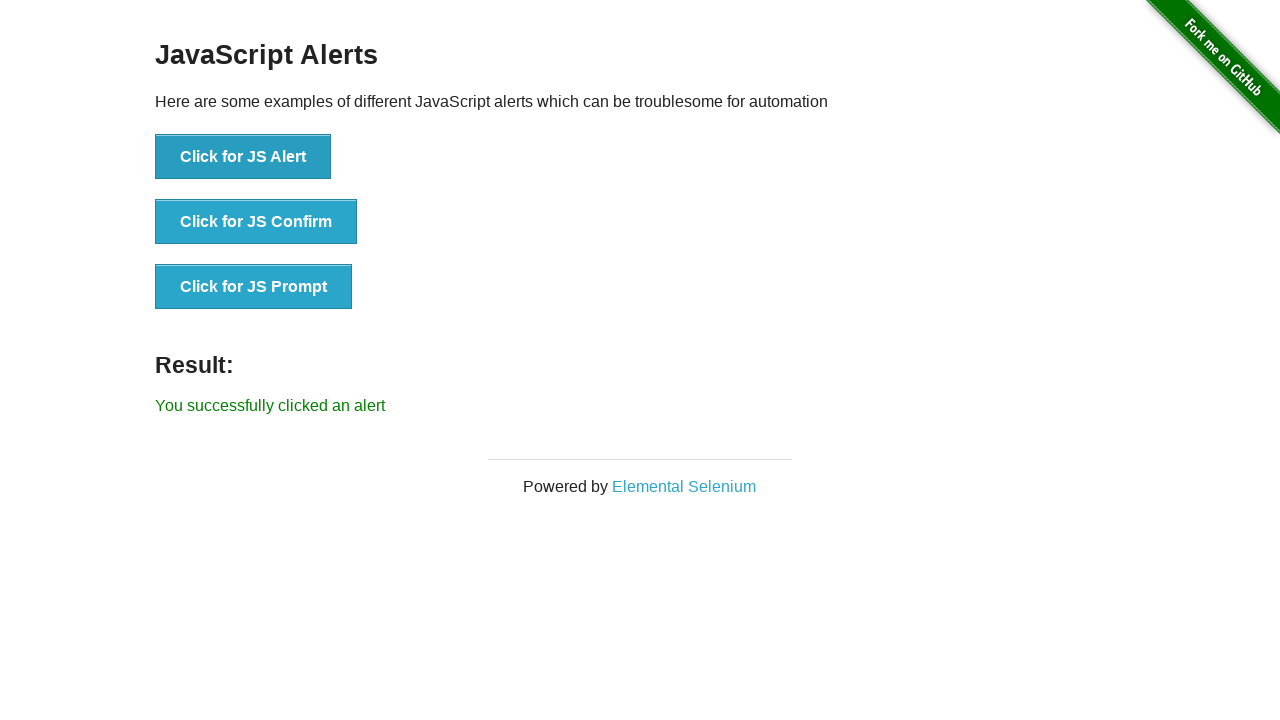

Set up dialog handler to accept alerts
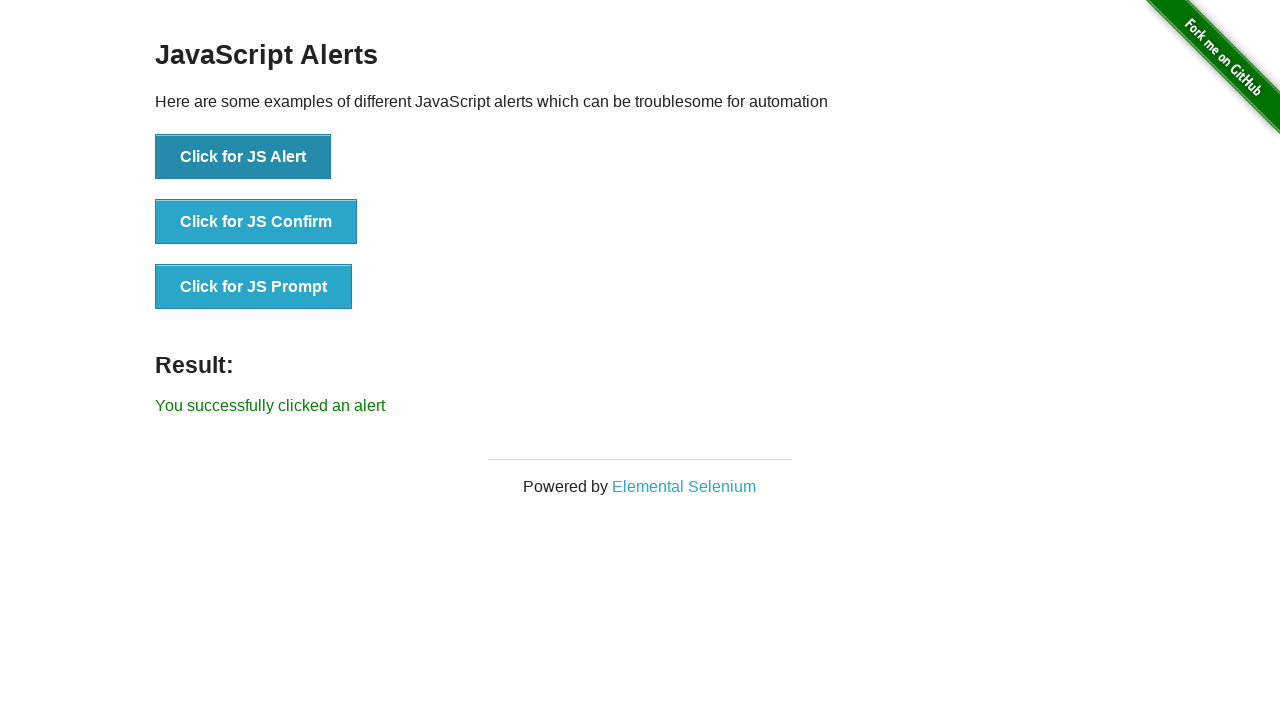

Configured one-time dialog handler to accept alert
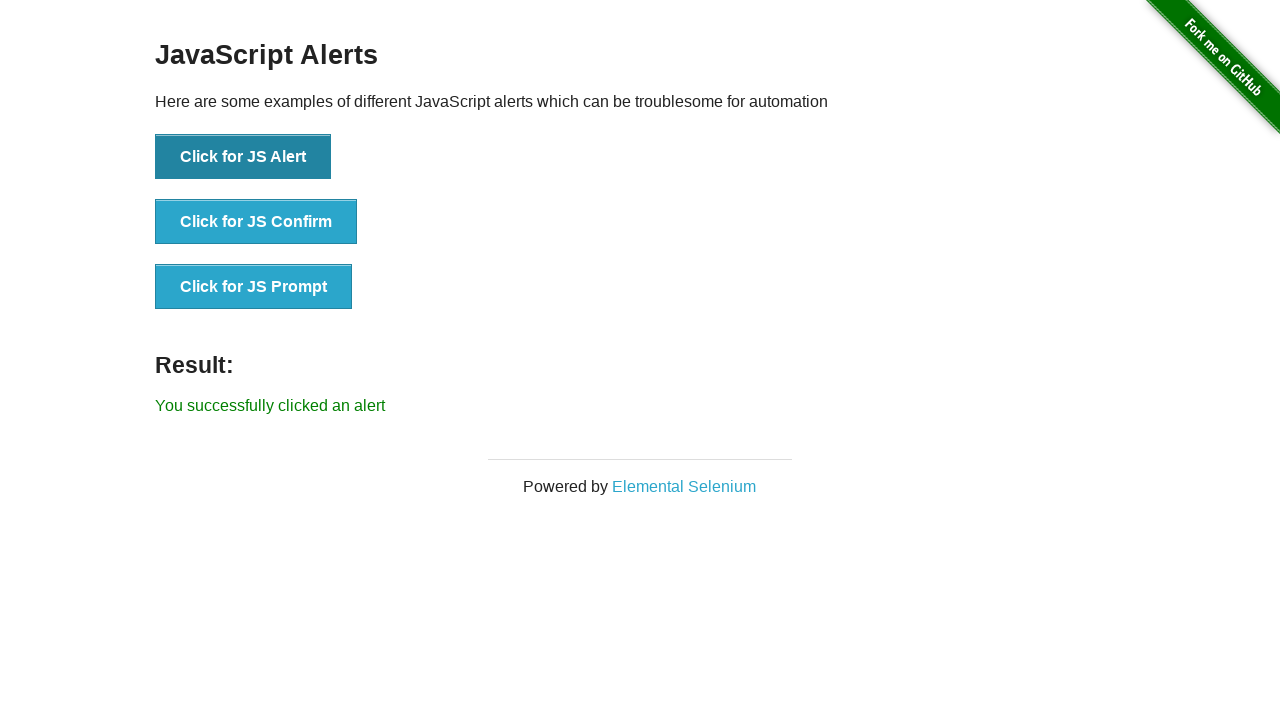

Clicked the 'Click for JS Alert' button and alert was accepted at (243, 157) on xpath=//button[text()='Click for JS Alert']
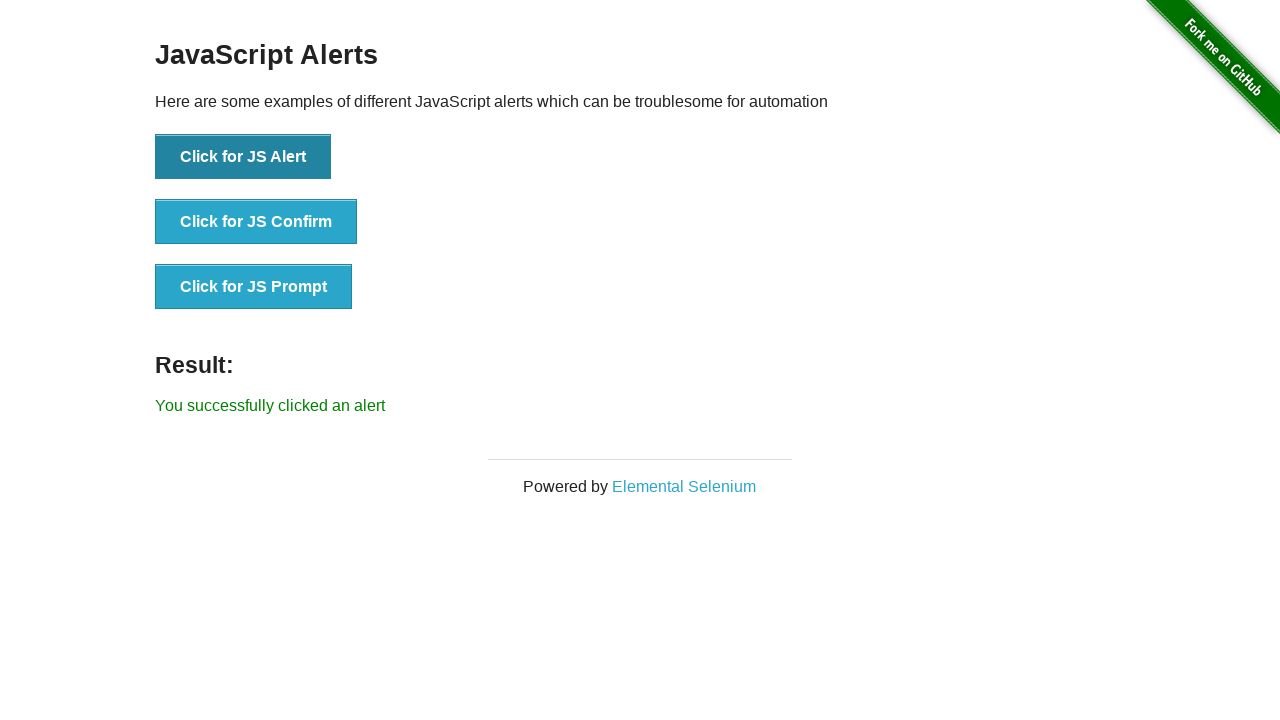

Result message appeared confirming alert was handled
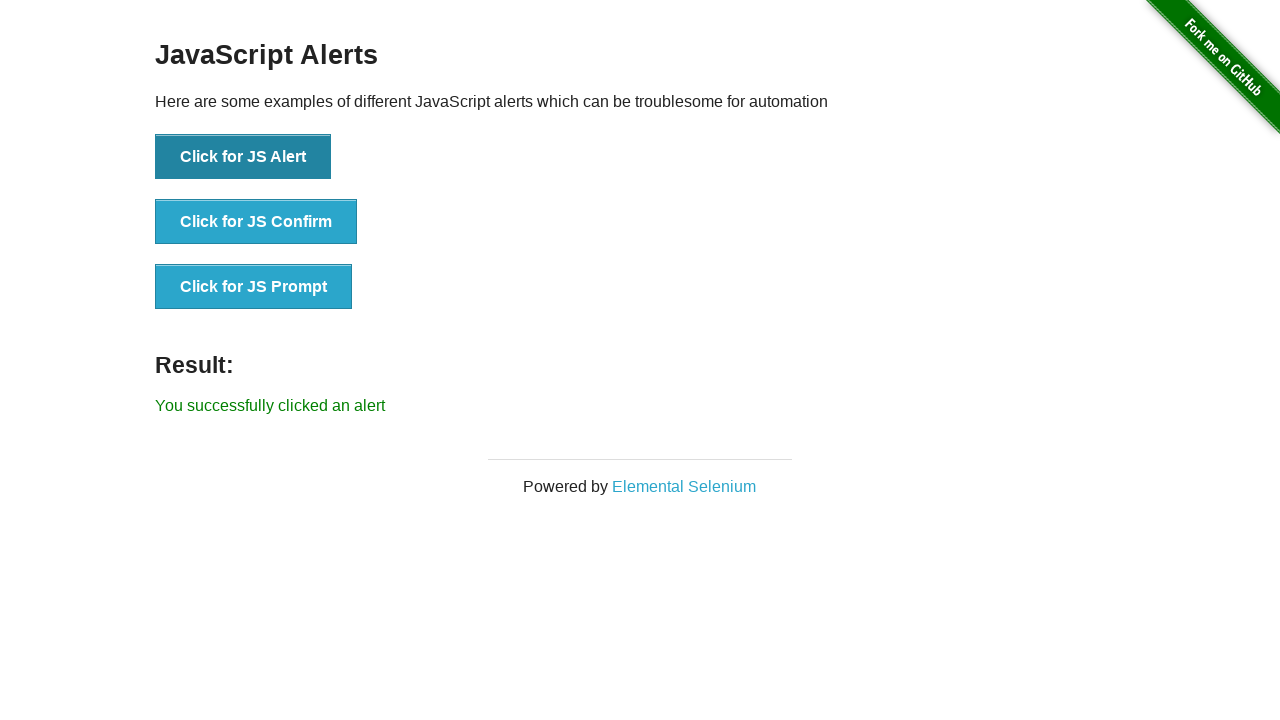

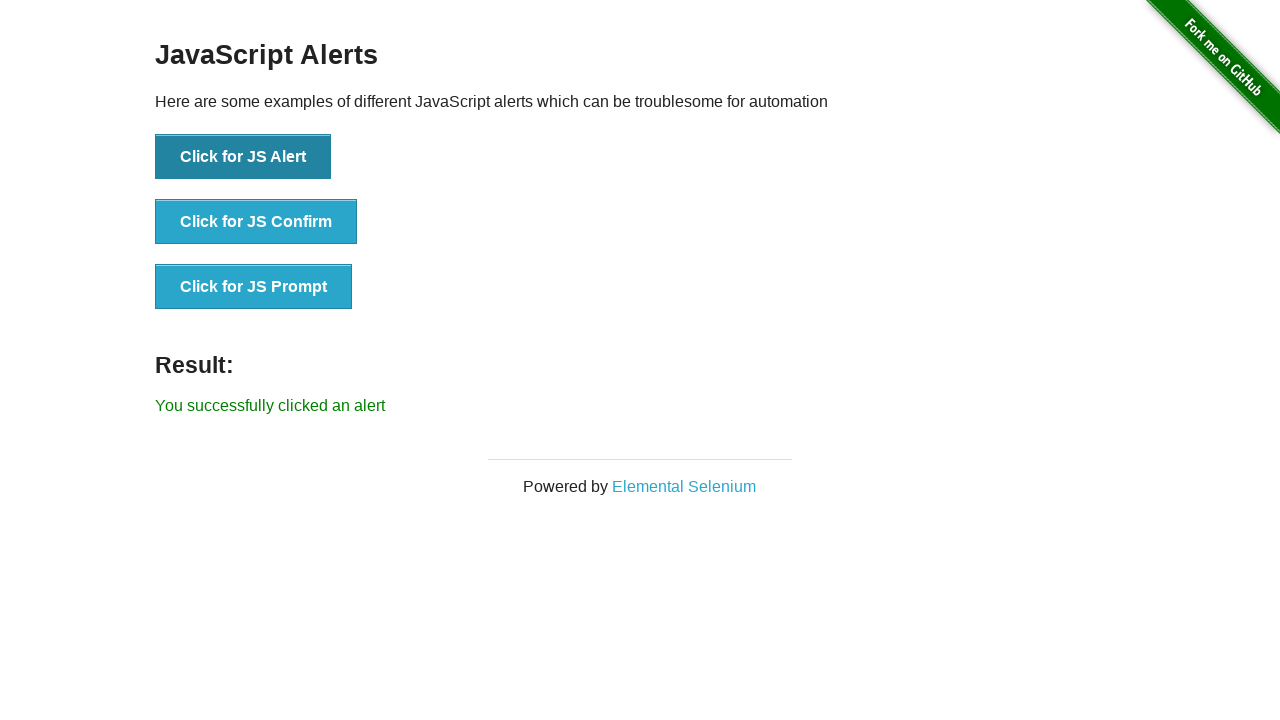